Tests Mailchimp signup form password validation by entering an email and a weak password, then verifying that password requirement messages (lowercase, uppercase, number, minimum length, no username) are displayed.

Starting URL: https://login.mailchimp.com/signup/

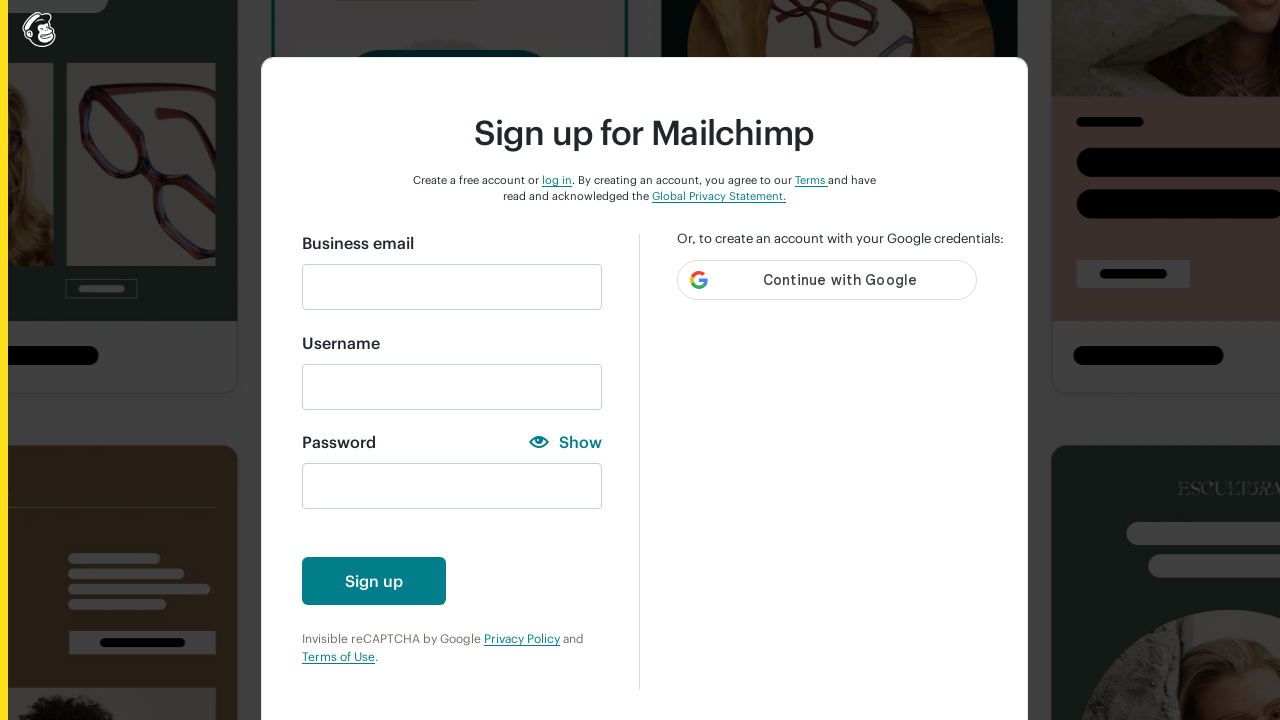

Filled email field with 'testemail7832@example.com' on input#email
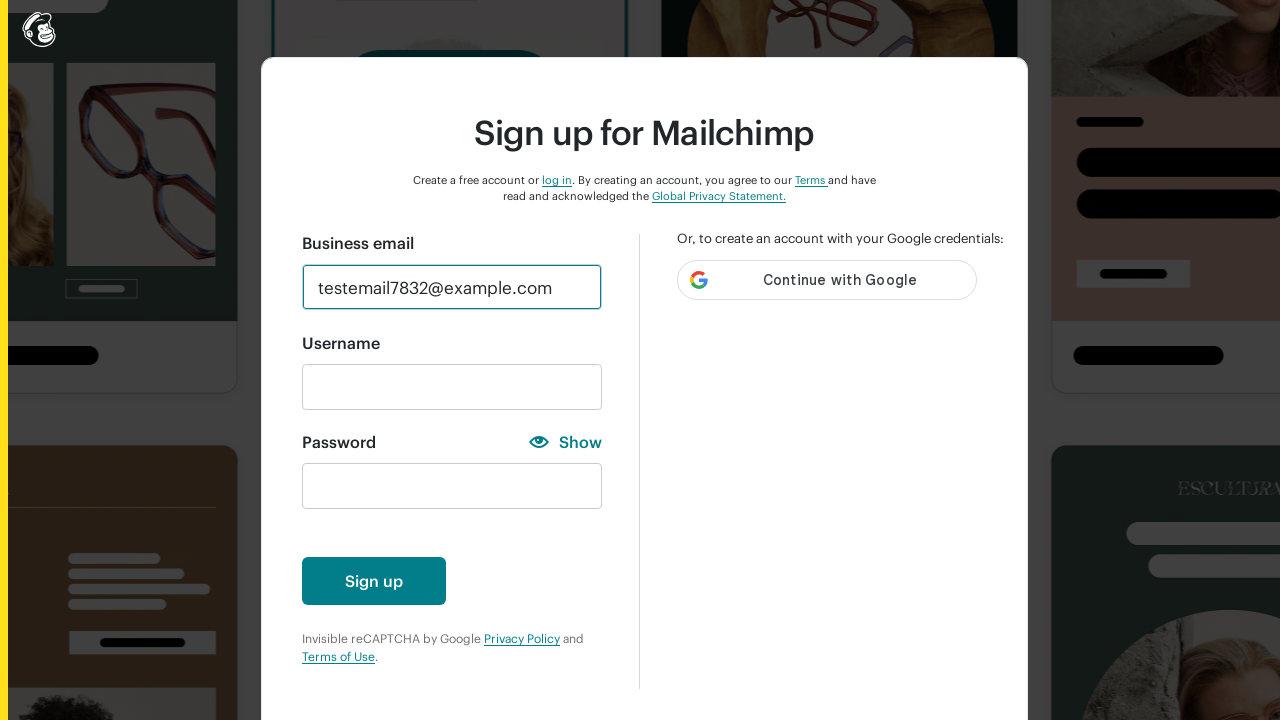

Waited 1000ms for page to process email input
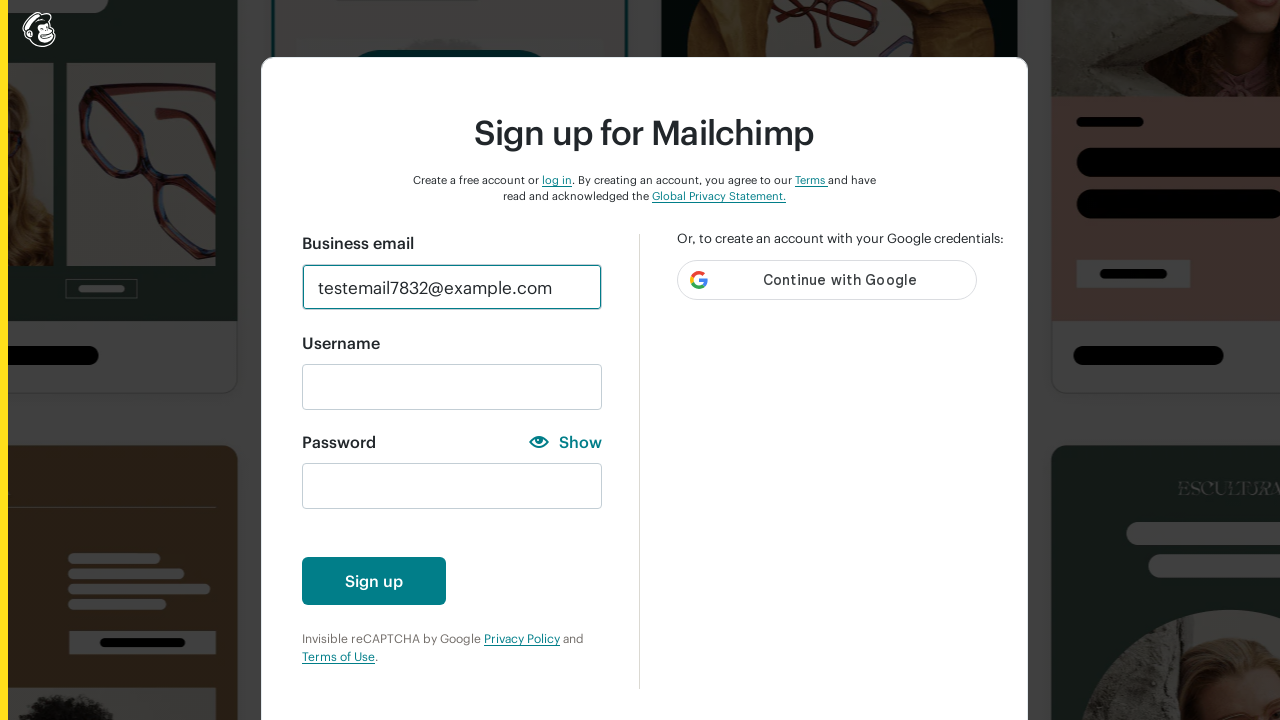

Filled password field with weak password '12345' on input#new_password
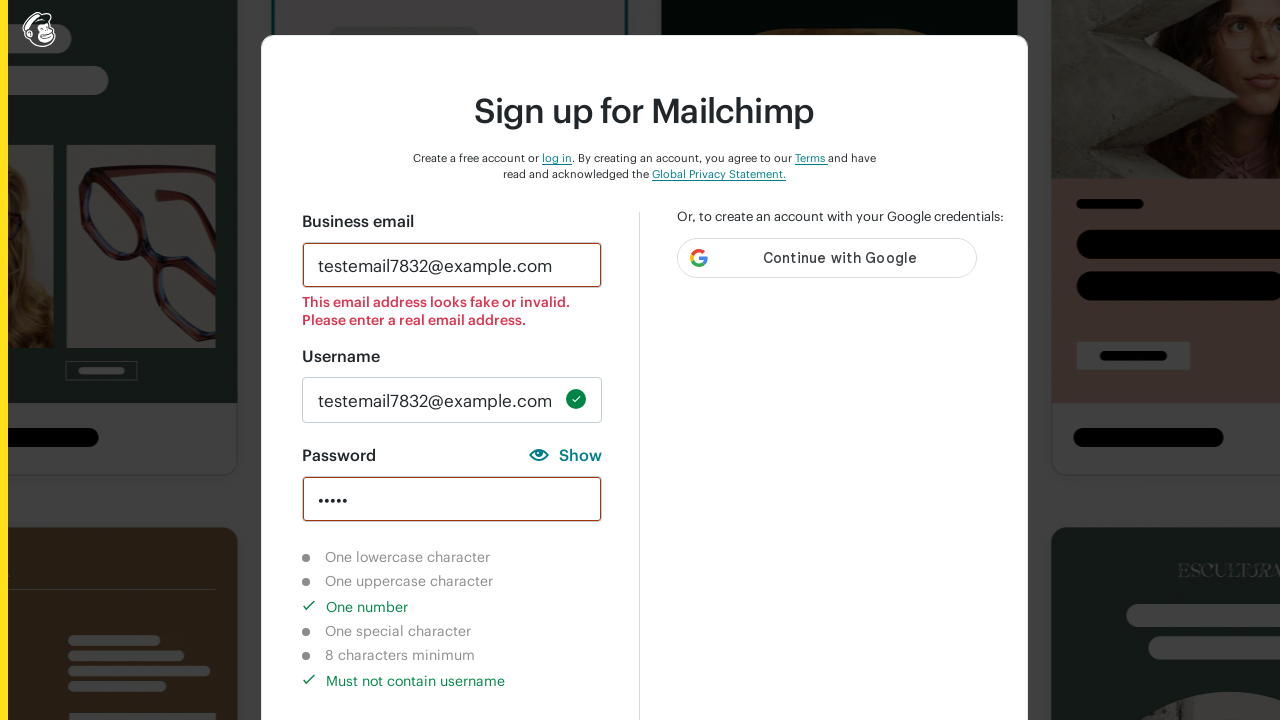

Waited 1000ms for password validation messages to appear
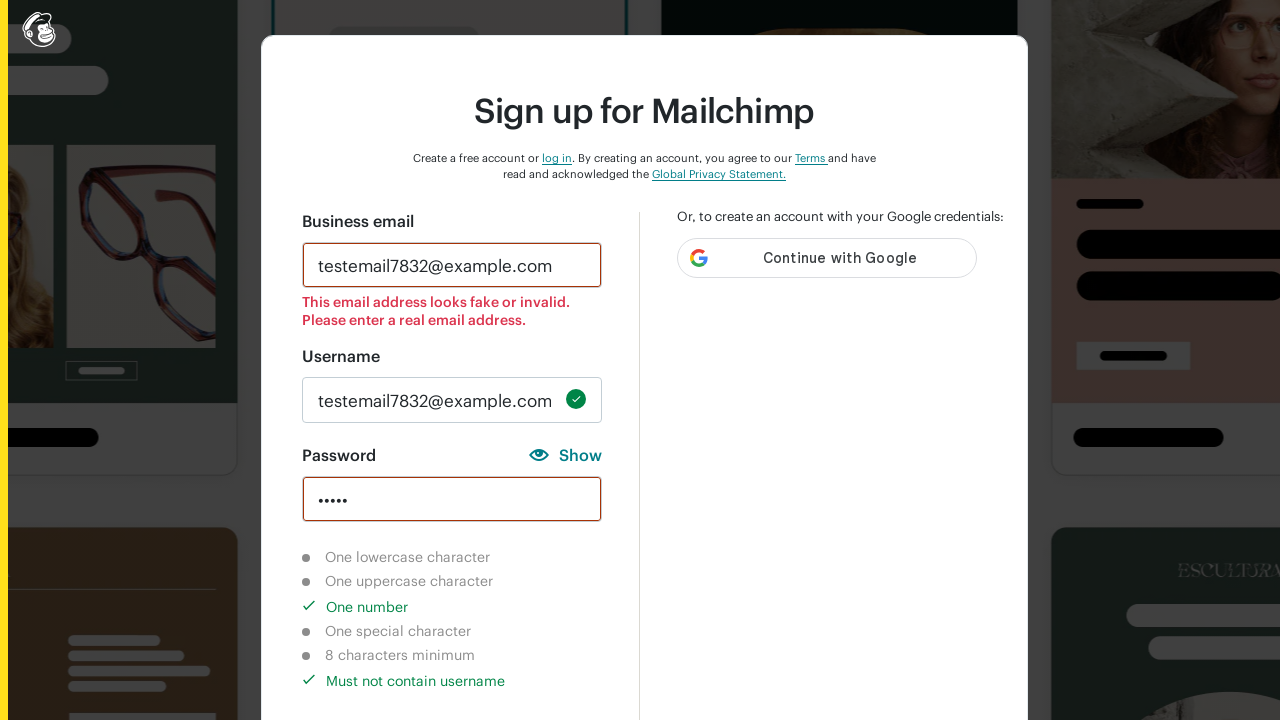

Verified 'One lowercase character' requirement message is visible
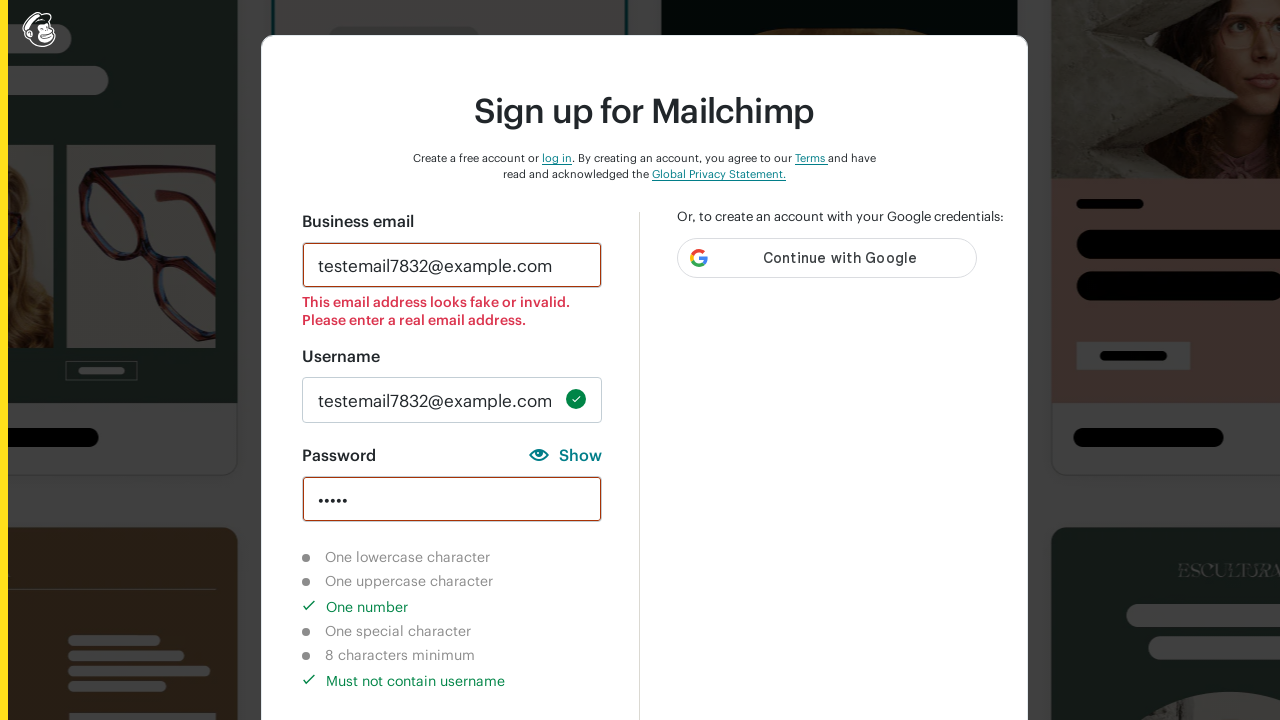

Verified 'One uppercase character' requirement message is visible
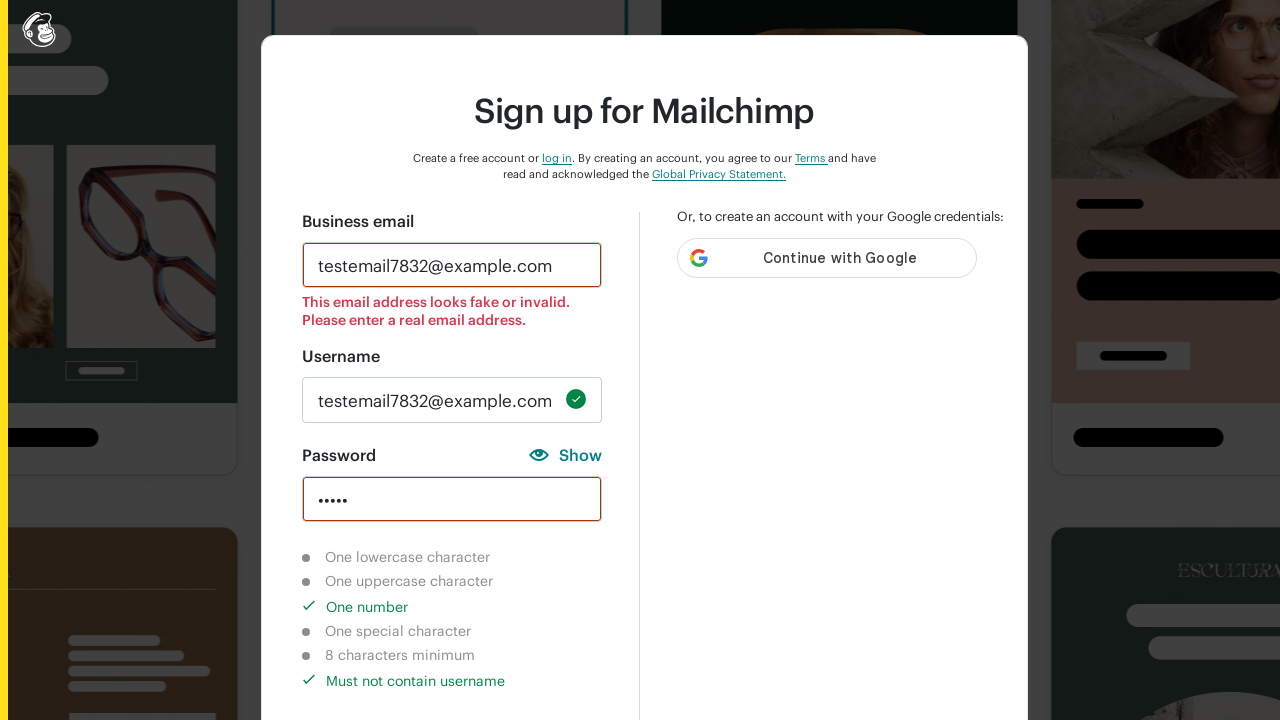

Verified 'One number' requirement message is visible
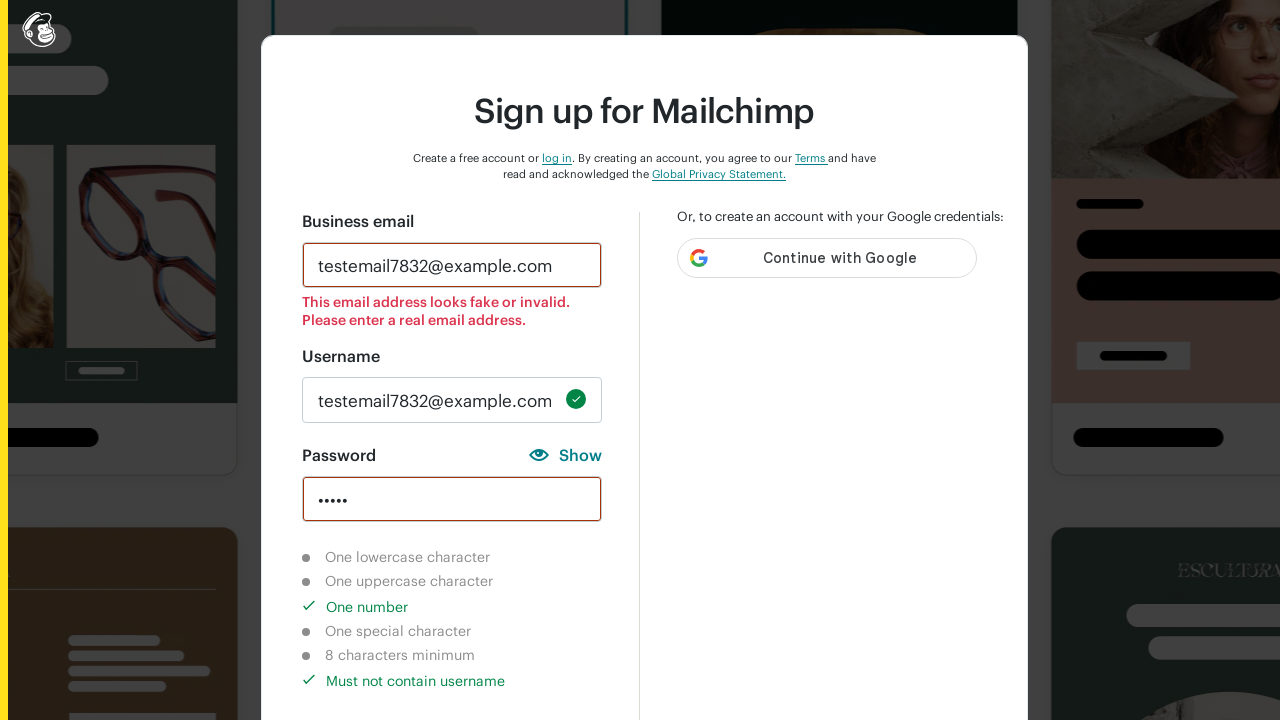

Verified '8 characters minimum' requirement message is visible
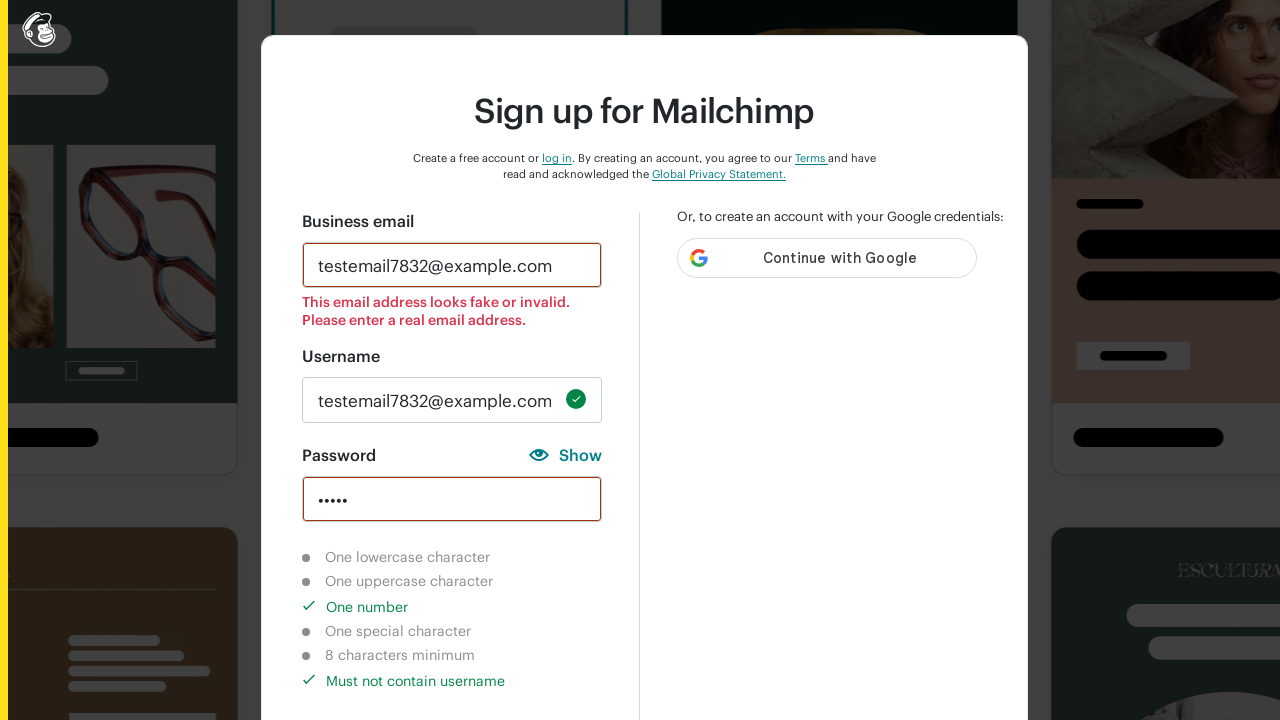

Verified 'Must not contain username' requirement message is visible
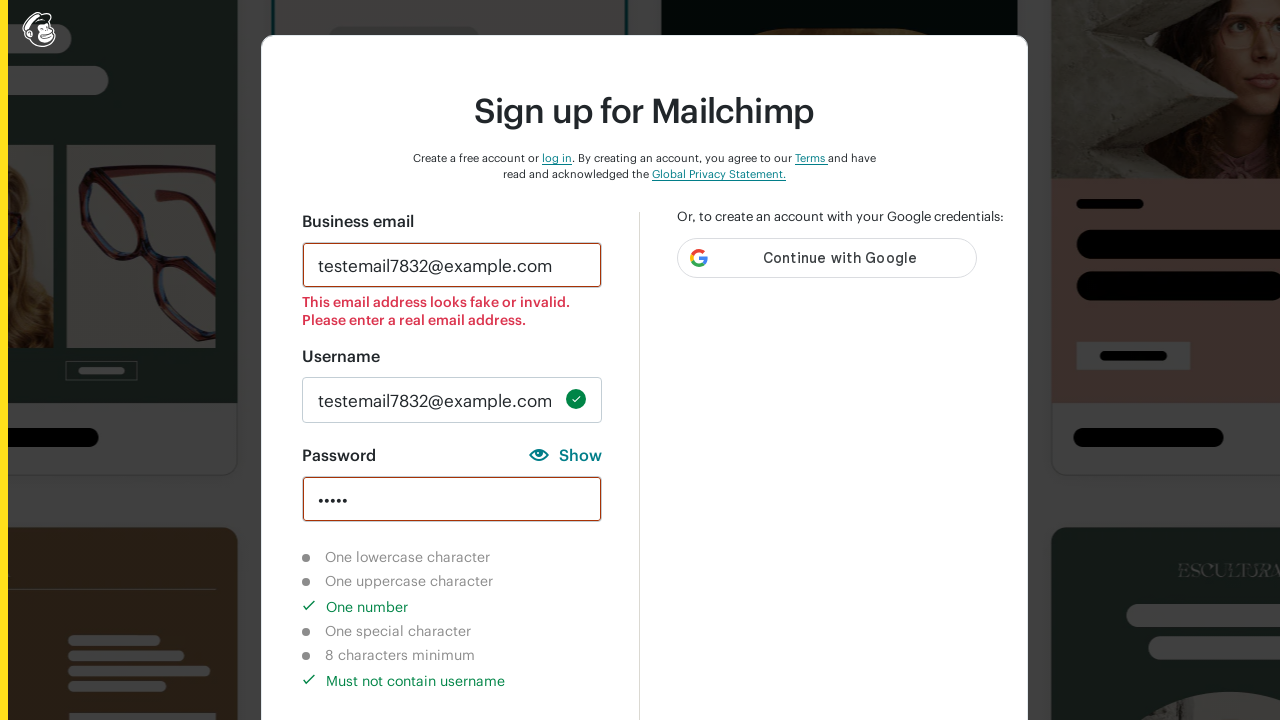

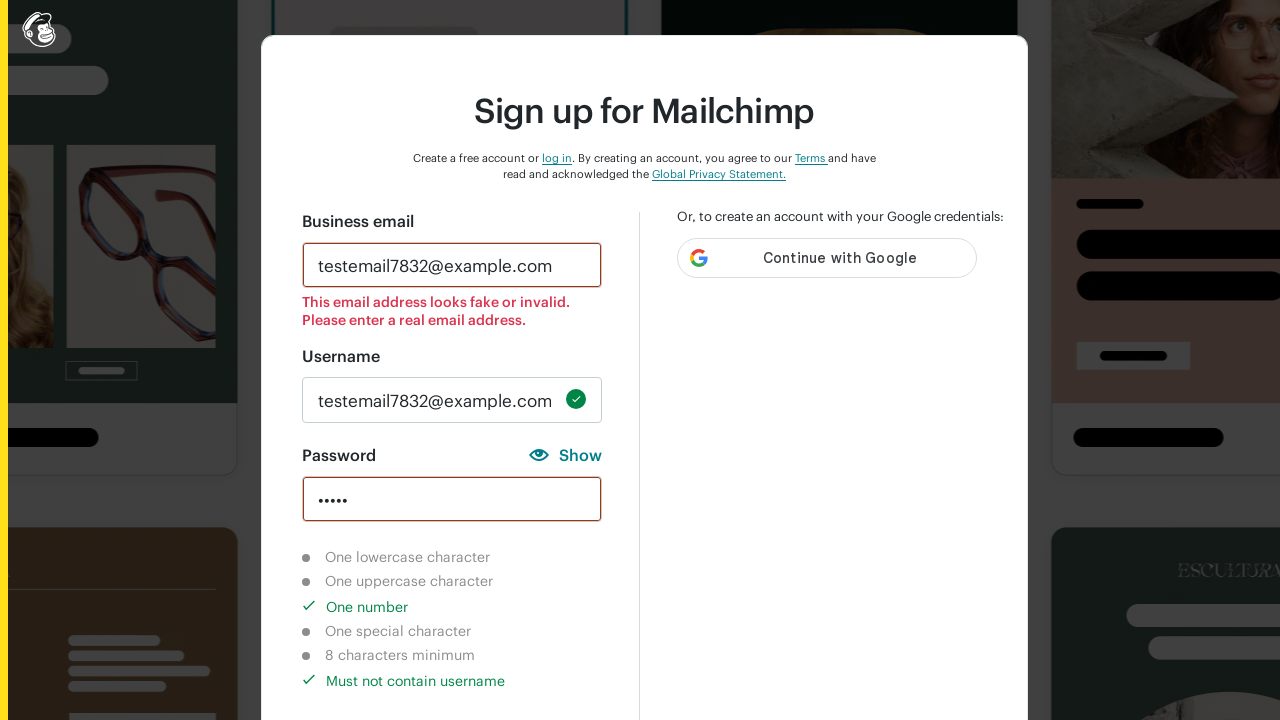